Navigates to Flipkart homepage and verifies the page loads successfully by waiting for main content to appear

Starting URL: https://www.flipkart.com

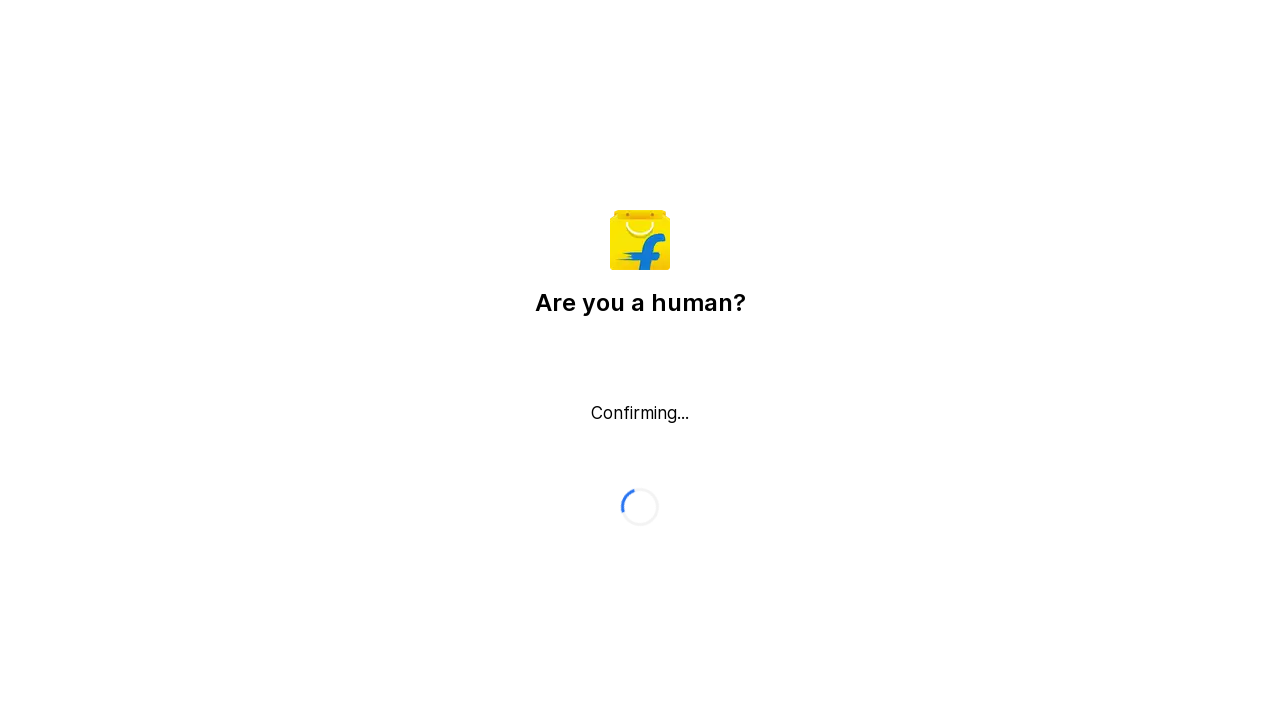

Navigated to Flipkart homepage
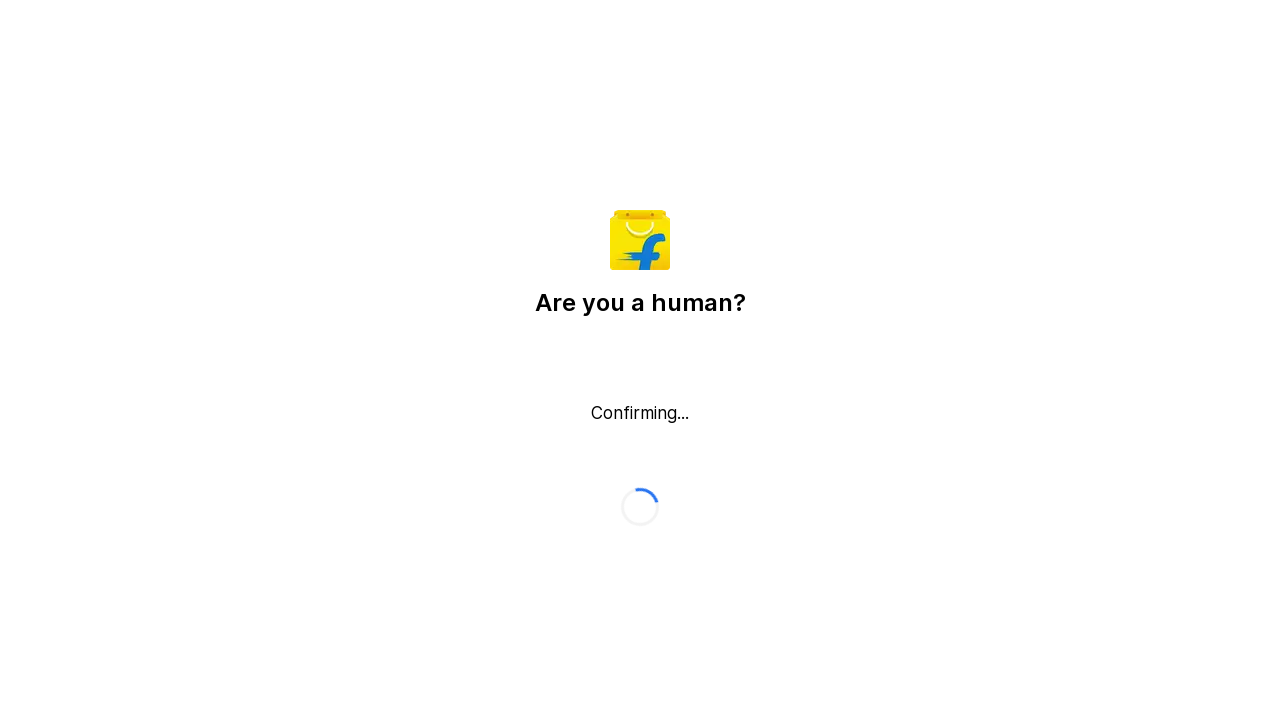

Page DOM content loaded
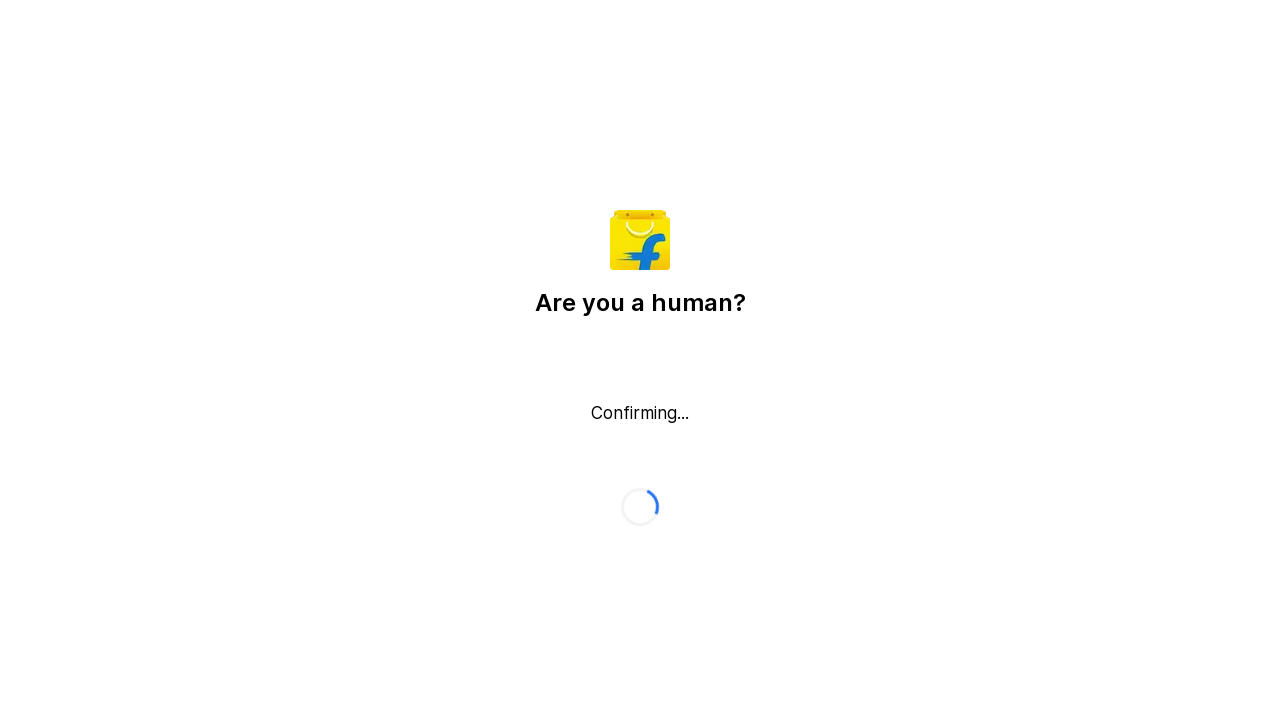

Main content (body) appeared - page loaded successfully
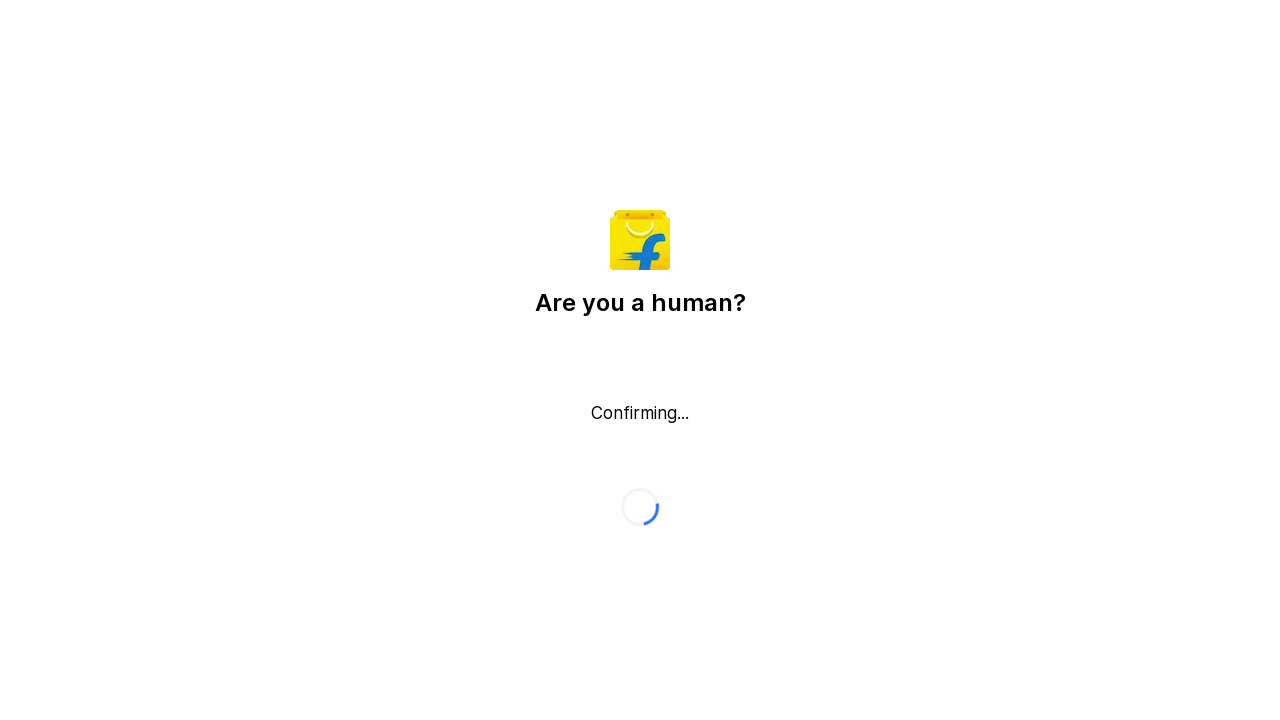

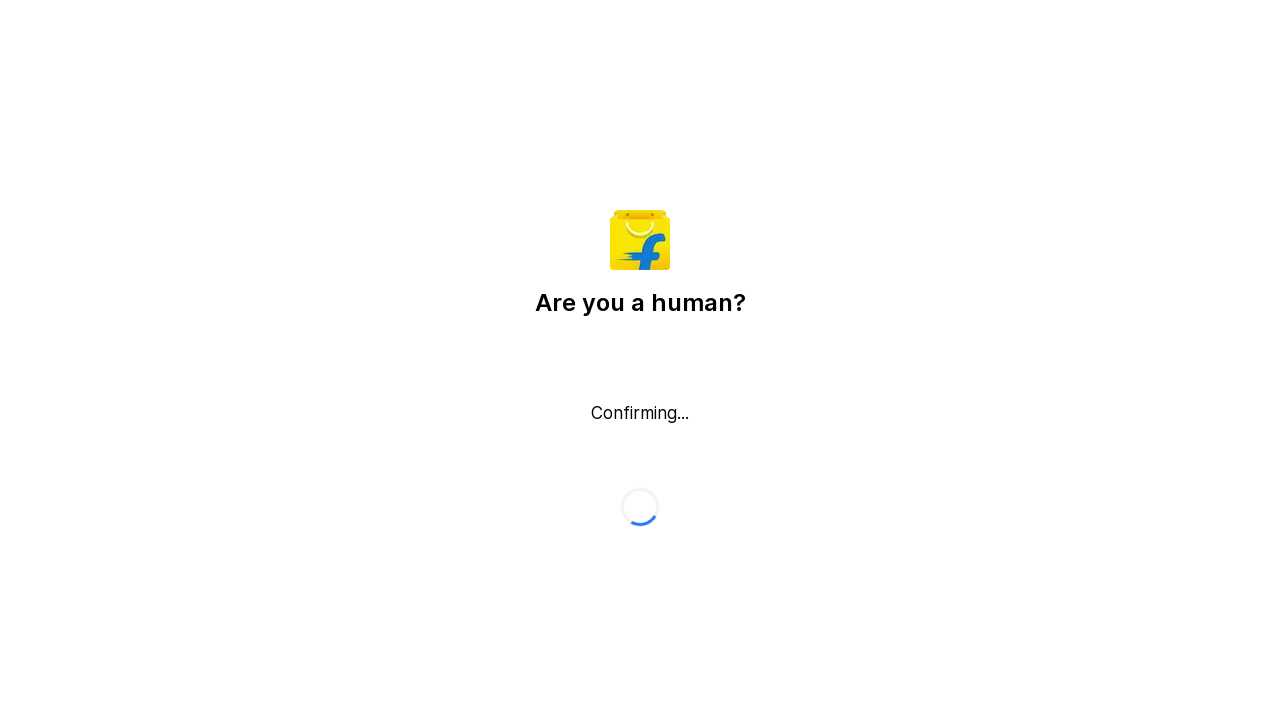